Verifies that pressing Enter key on a checkbox does not check it.

Starting URL: https://testautomationpractice.blogspot.com/

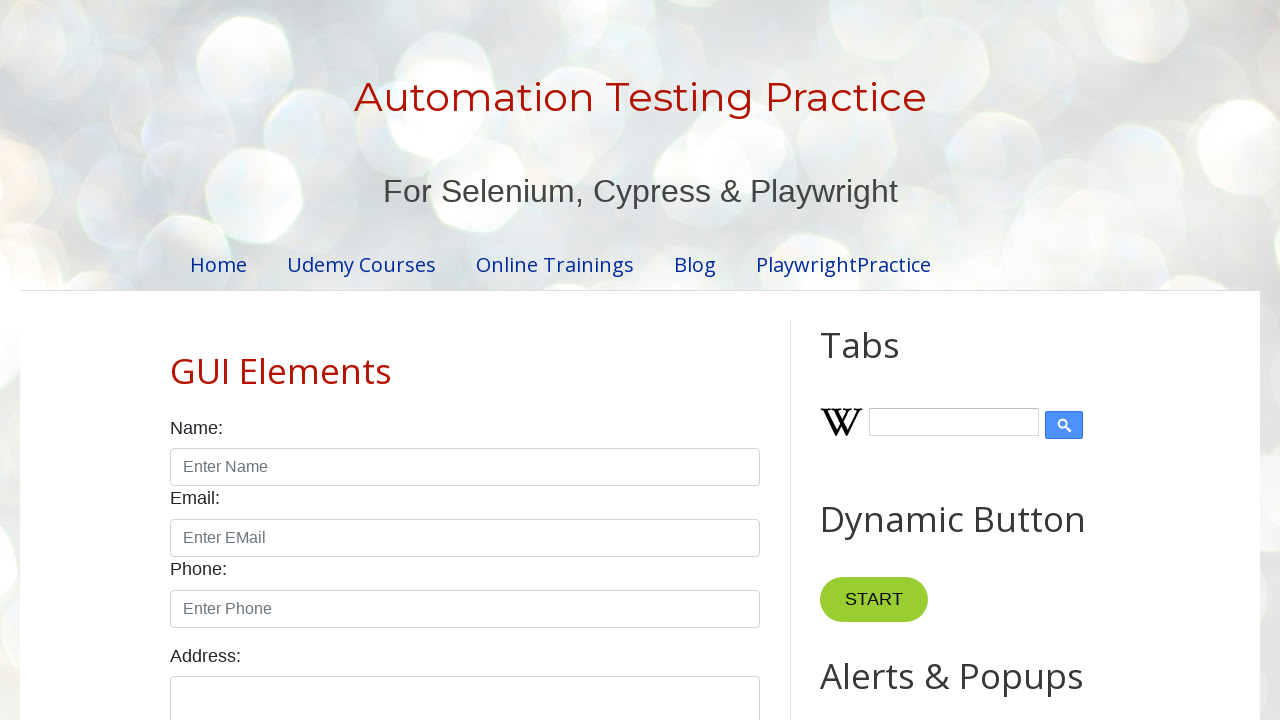

Located Friday checkbox element
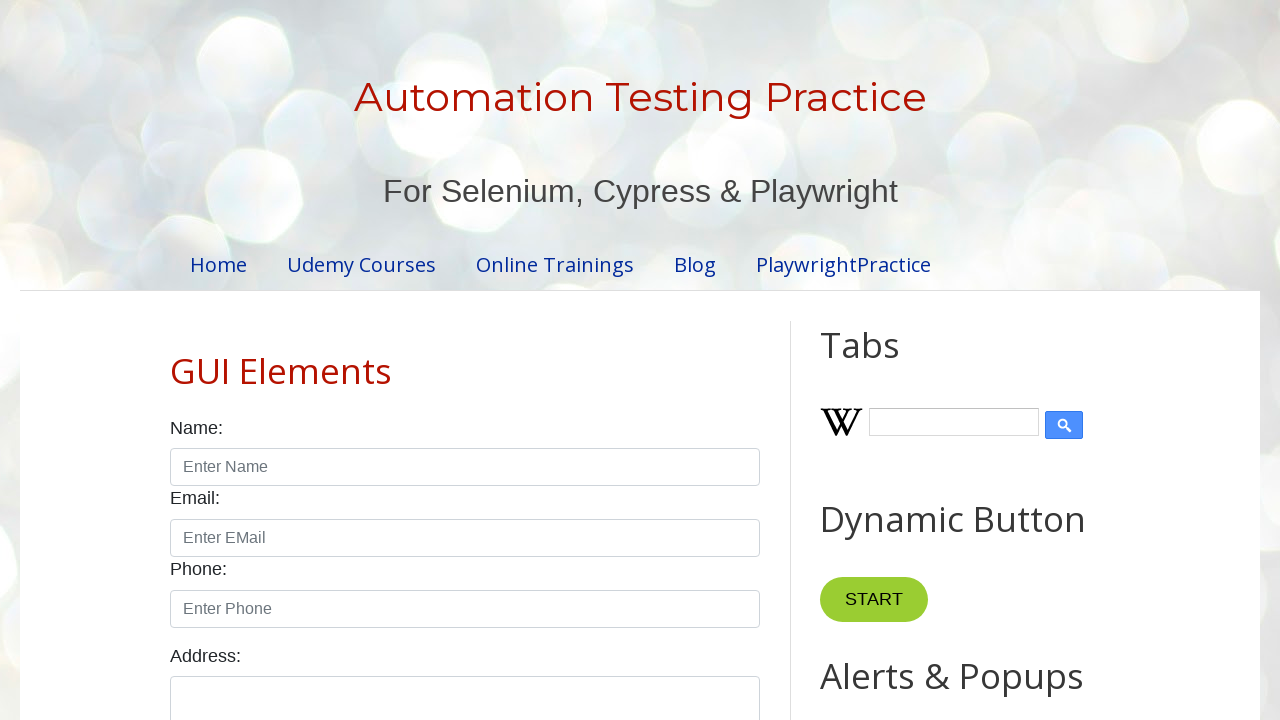

Pressed Enter key on Friday checkbox on #friday
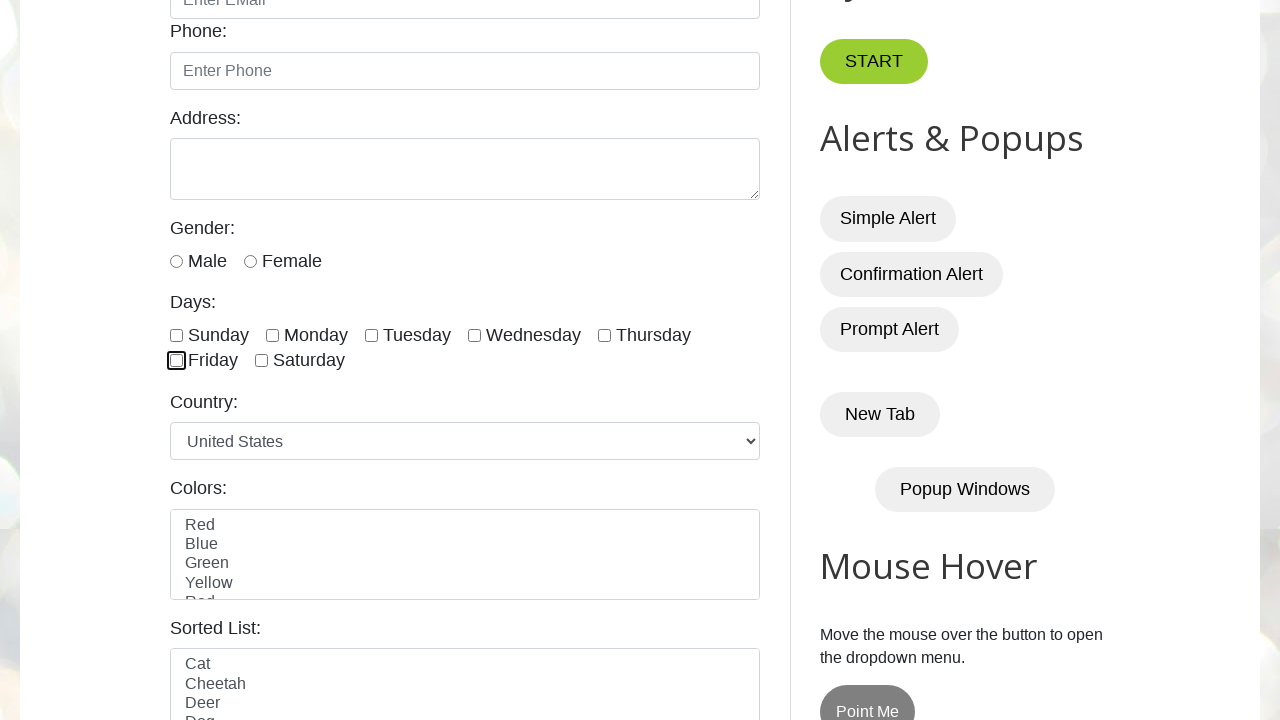

Verified that Friday checkbox is not checked after pressing Enter
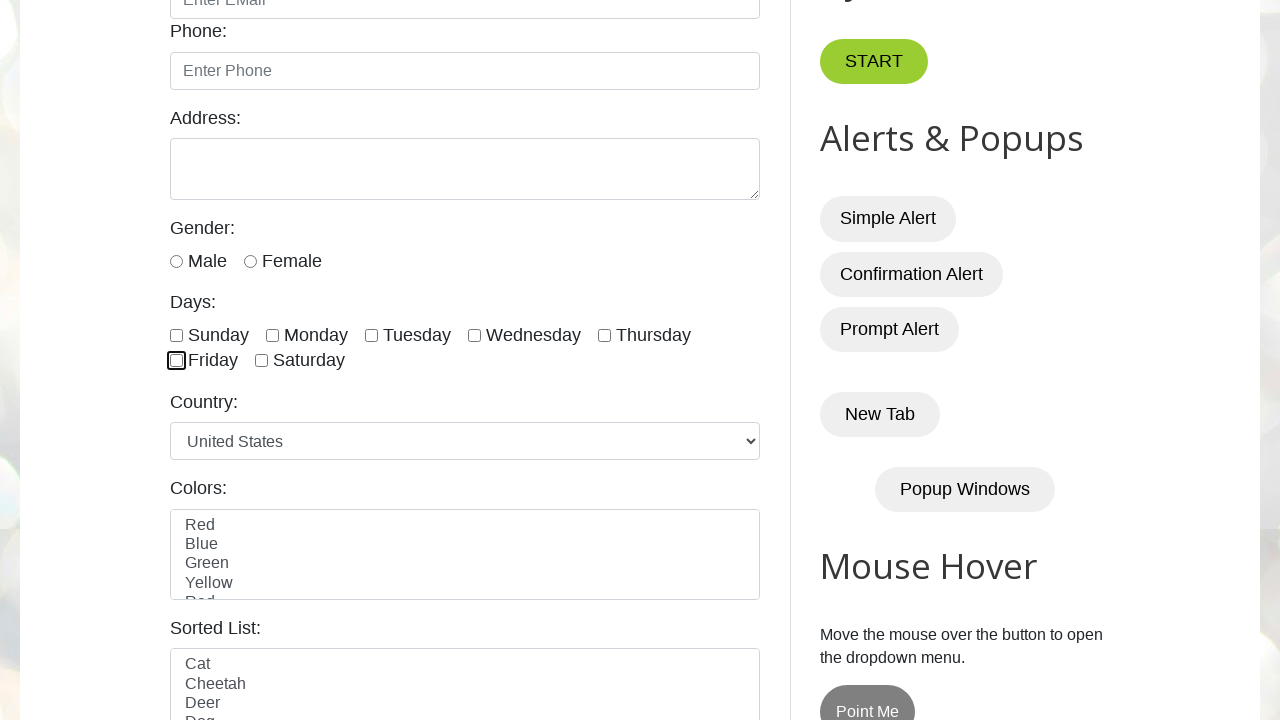

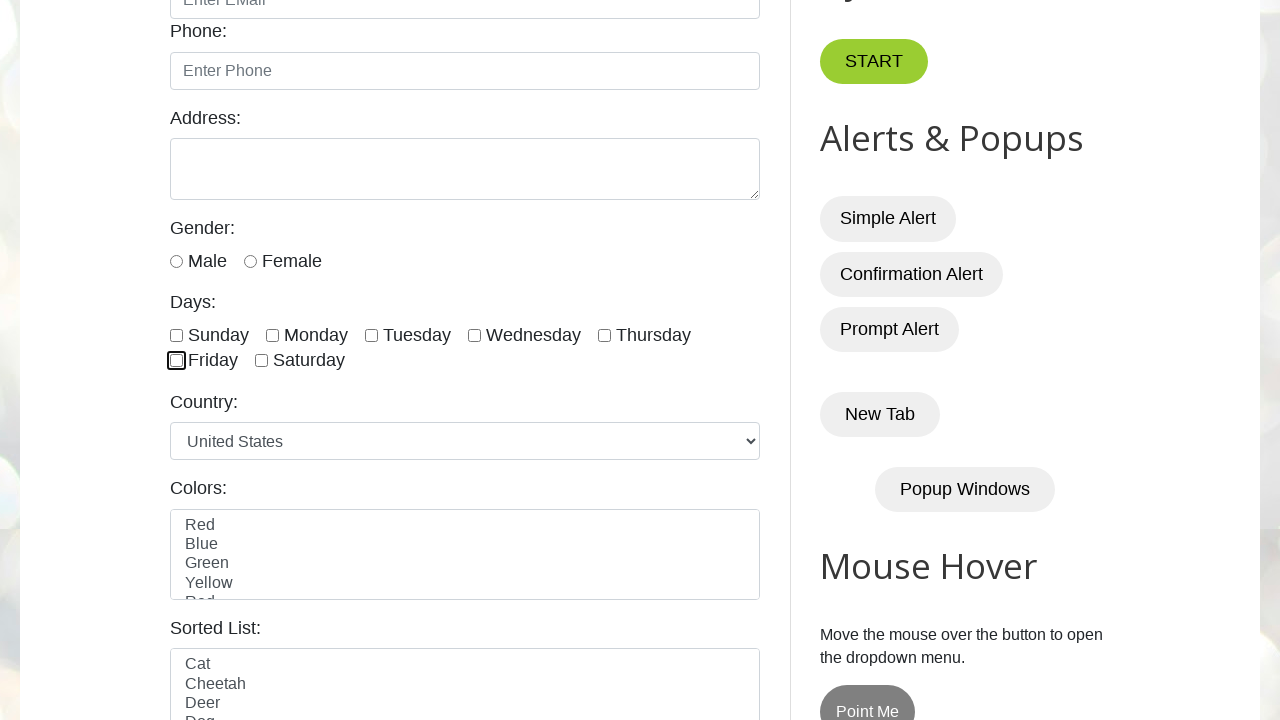